Tests addition on the calculator by entering two numbers and adding them together

Starting URL: https://www.calculator.net/

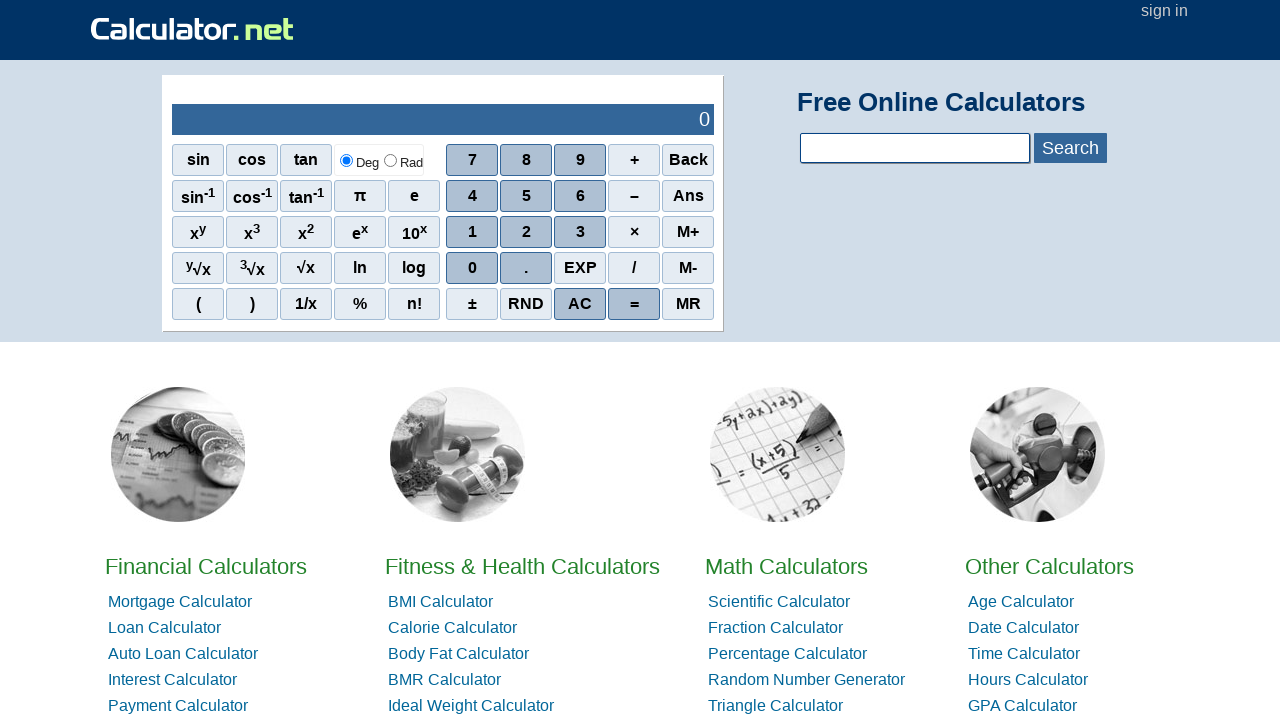

Navigated to calculator.net
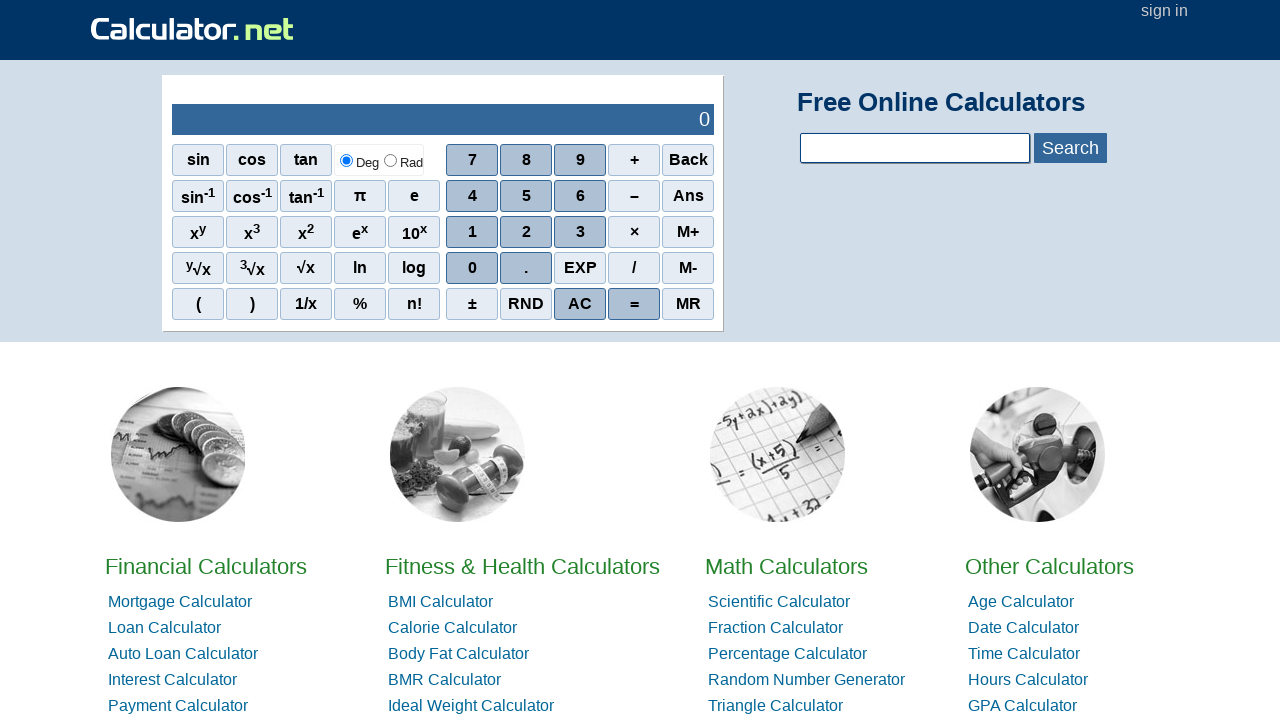

Clicked AC button to clear calculator at (580, 304) on xpath=//span[contains(text(),'AC')]
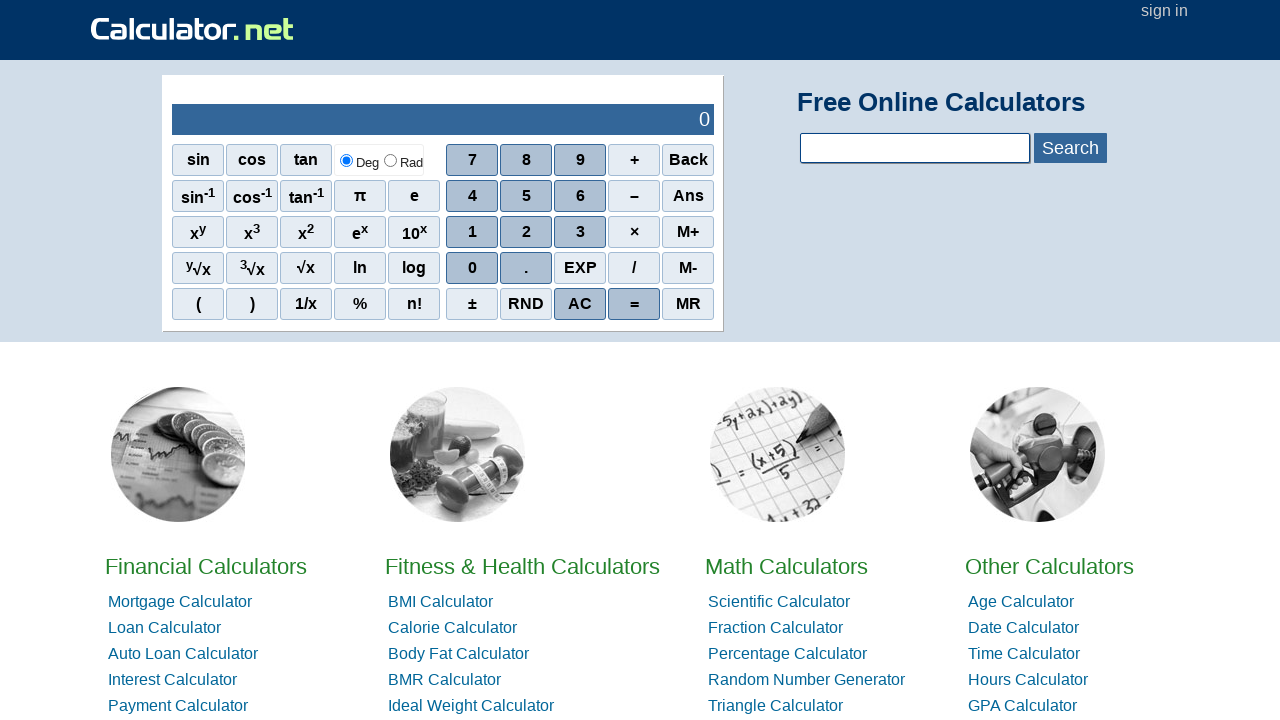

Clicked button '2' (first digit of first number) at (526, 232) on xpath=//span[contains(text(),'2')]
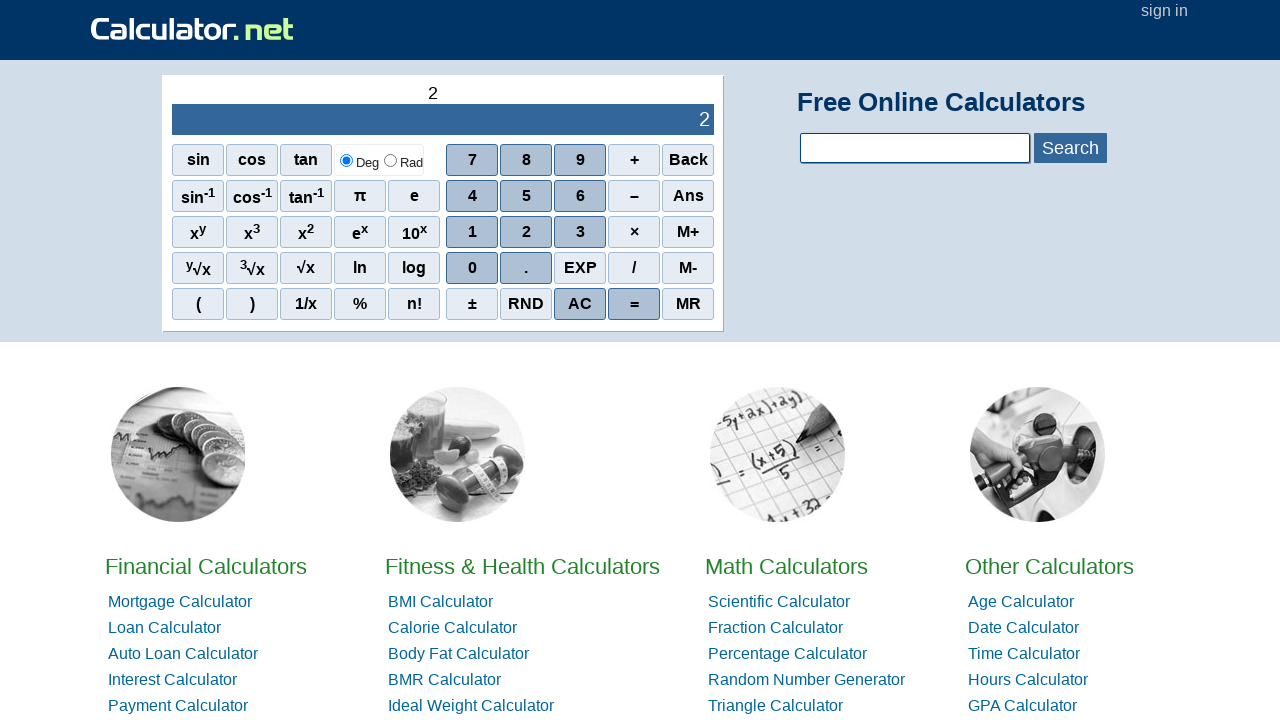

Clicked button '3' at (580, 232) on xpath=//span[contains(text(),'3')]
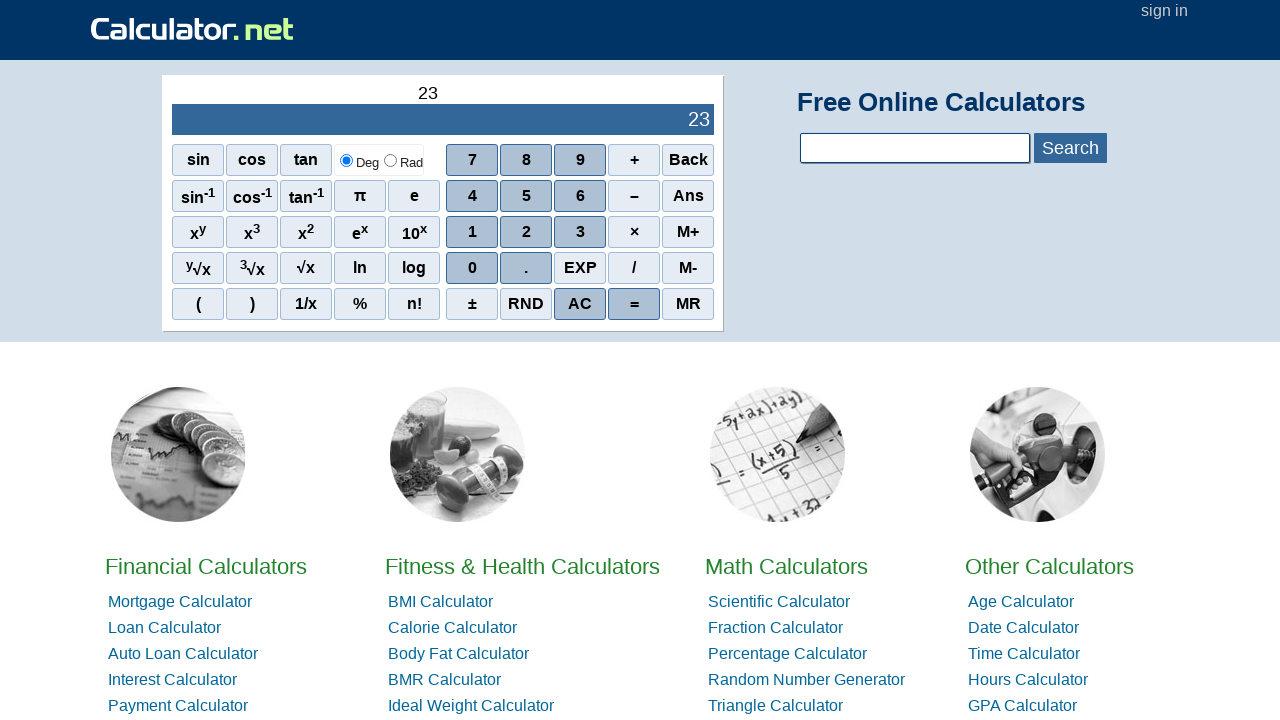

Clicked button '4' at (472, 196) on xpath=//span[contains(text(),'4')]
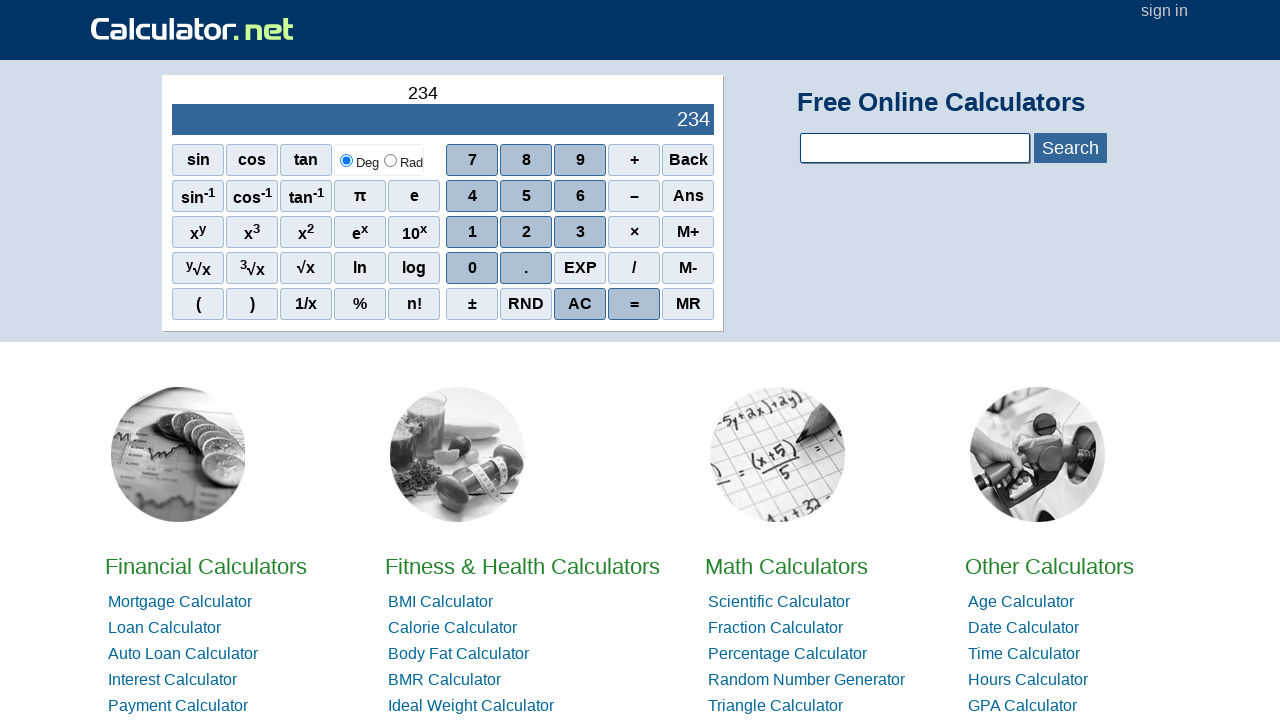

Clicked button '2' at (526, 232) on xpath=//span[contains(text(),'2')]
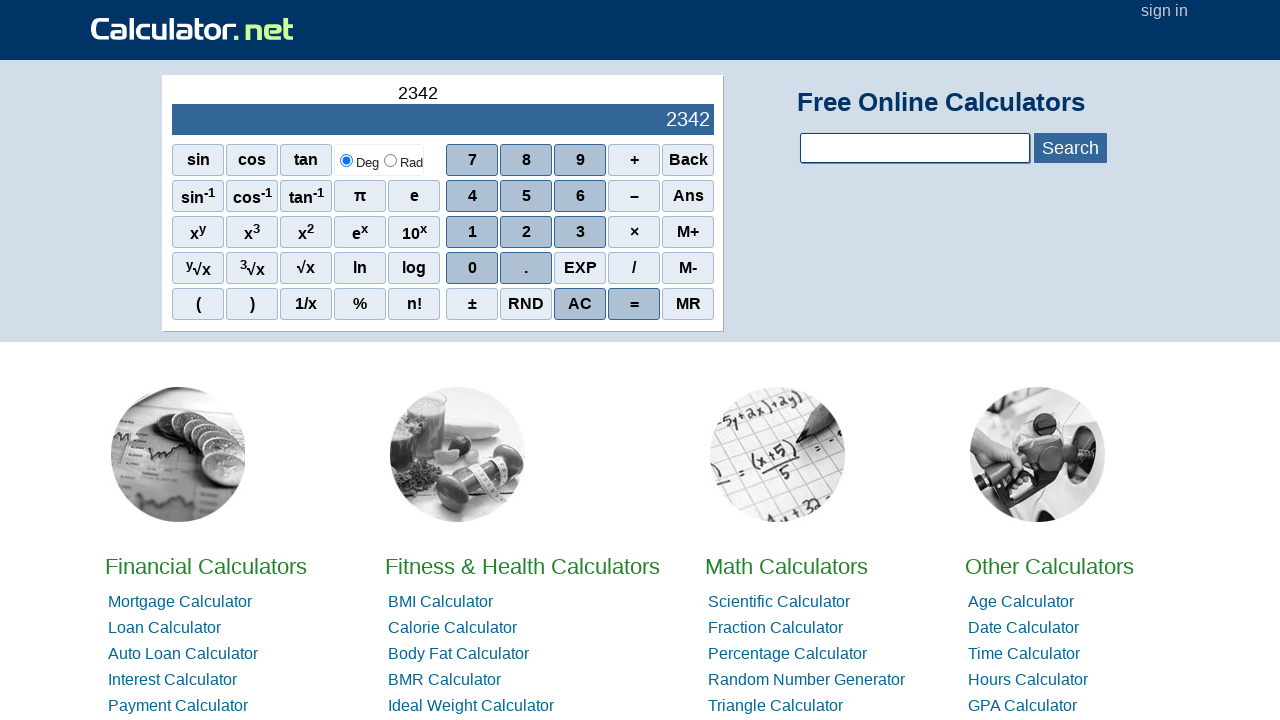

Clicked button '3' at (580, 232) on xpath=//span[contains(text(),'3')]
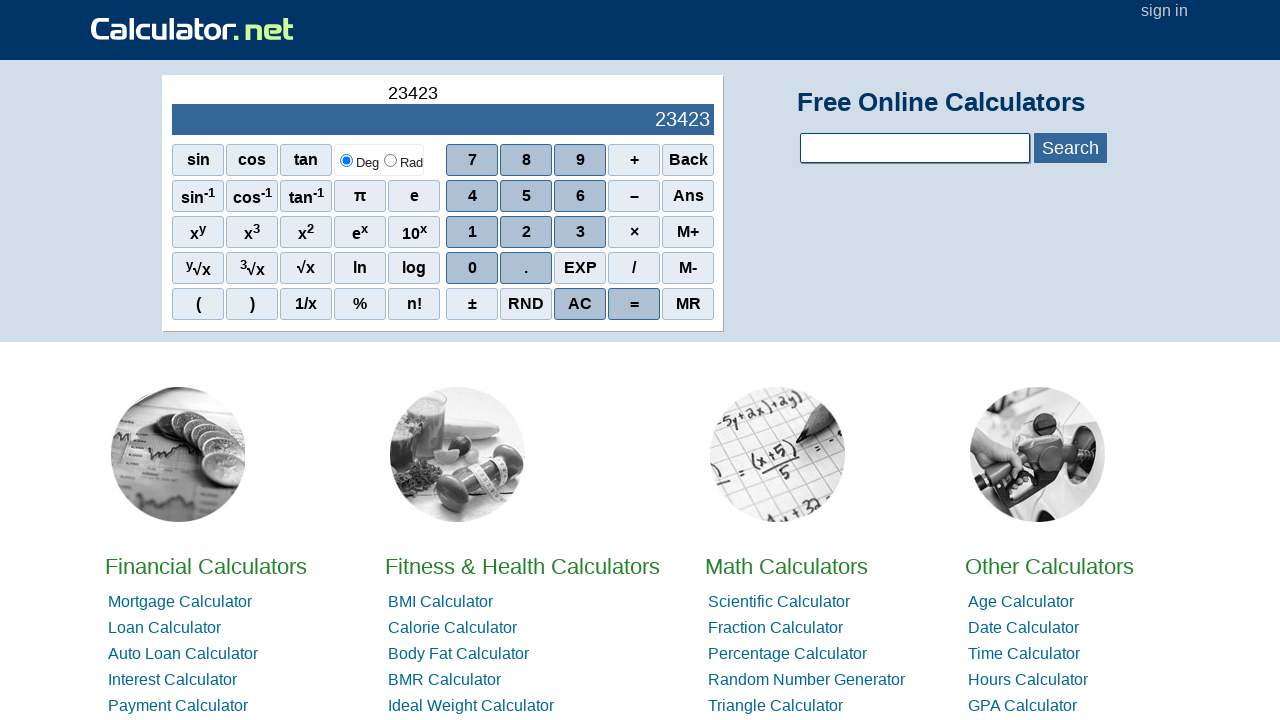

Clicked button '4' (last digit of first number 234234) at (472, 196) on xpath=//span[contains(text(),'4')]
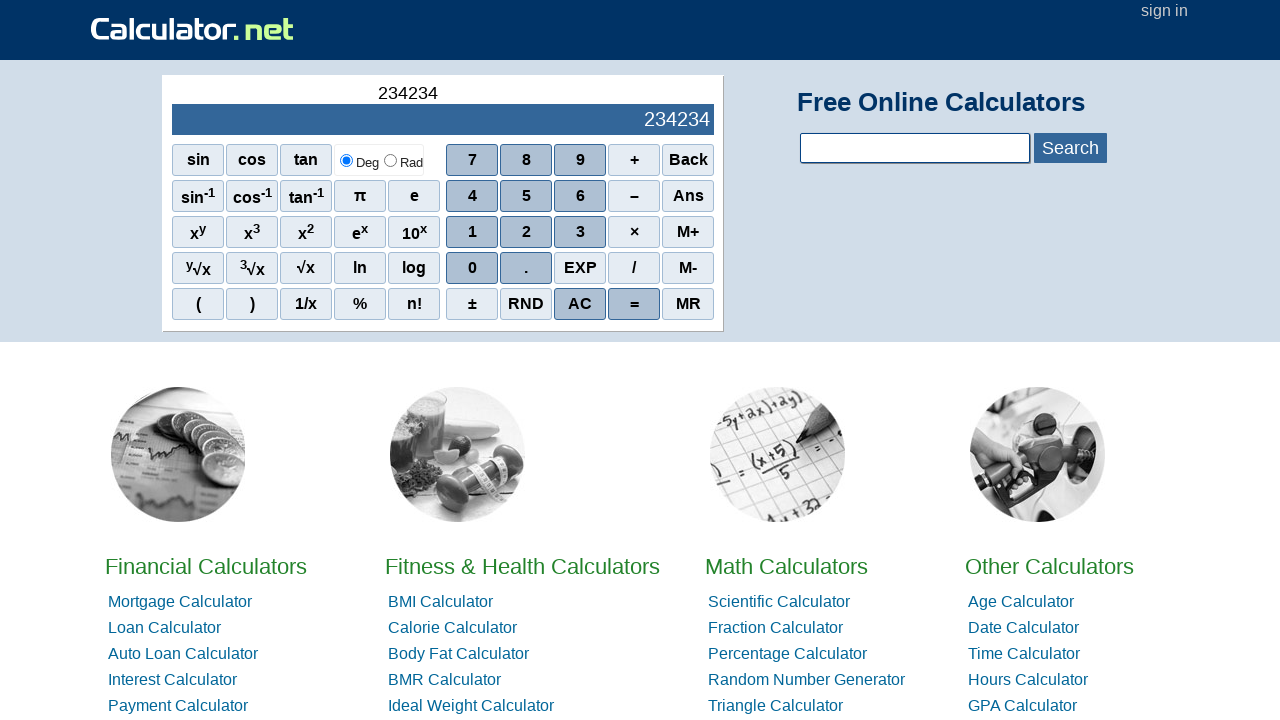

Clicked addition operator '+' at (634, 160) on xpath=//span[contains(text(),'+')]
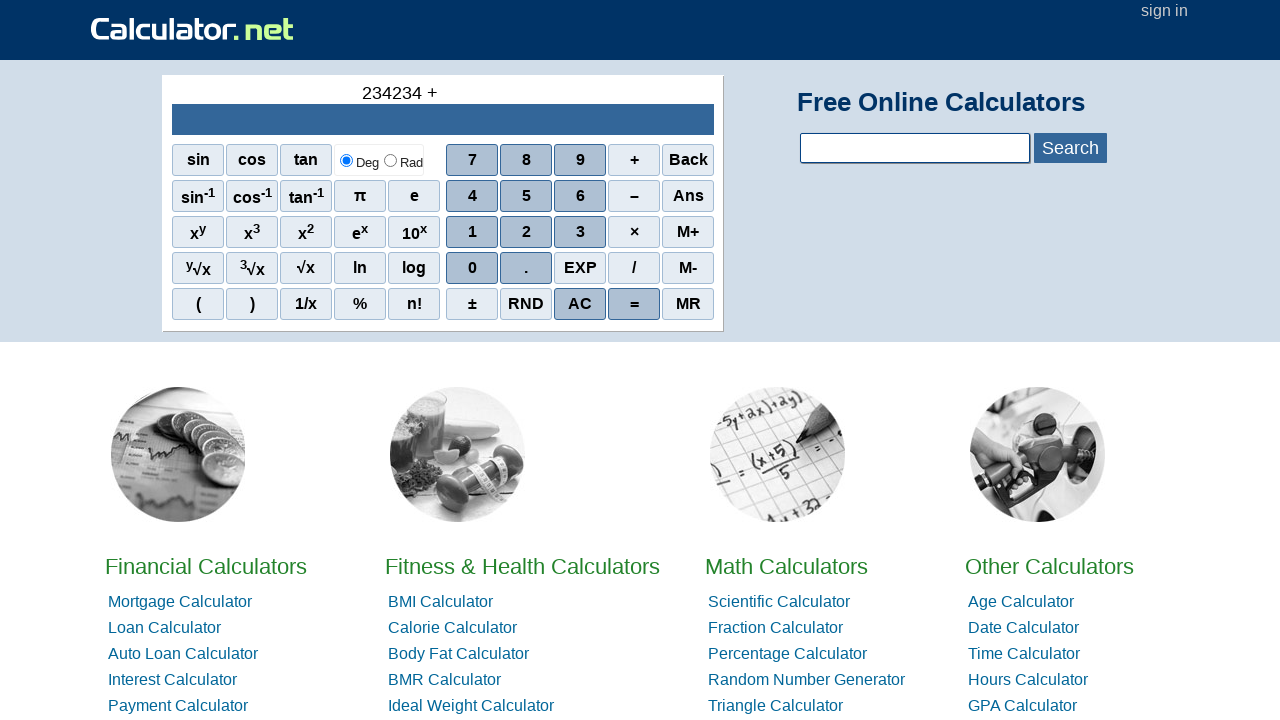

Clicked button '3' (first digit of second number) at (580, 232) on xpath=//span[contains(text(),'3')]
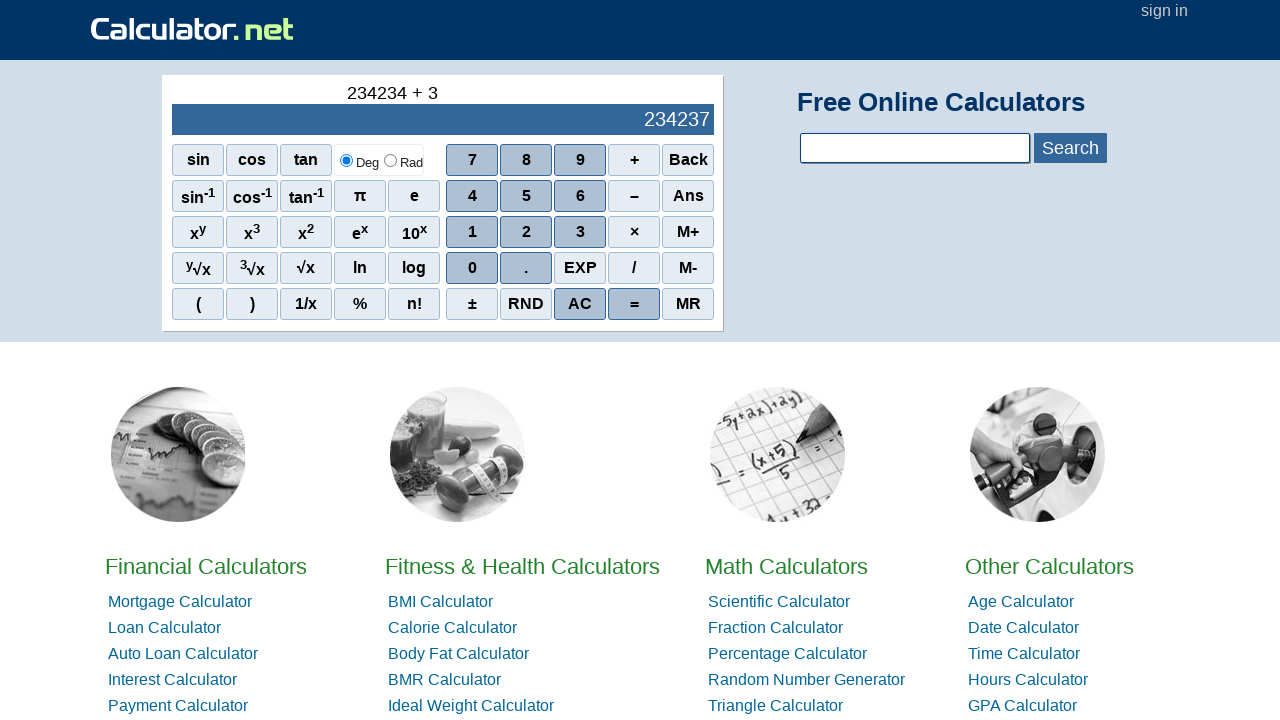

Clicked button '4' at (472, 196) on xpath=//span[contains(text(),'4')]
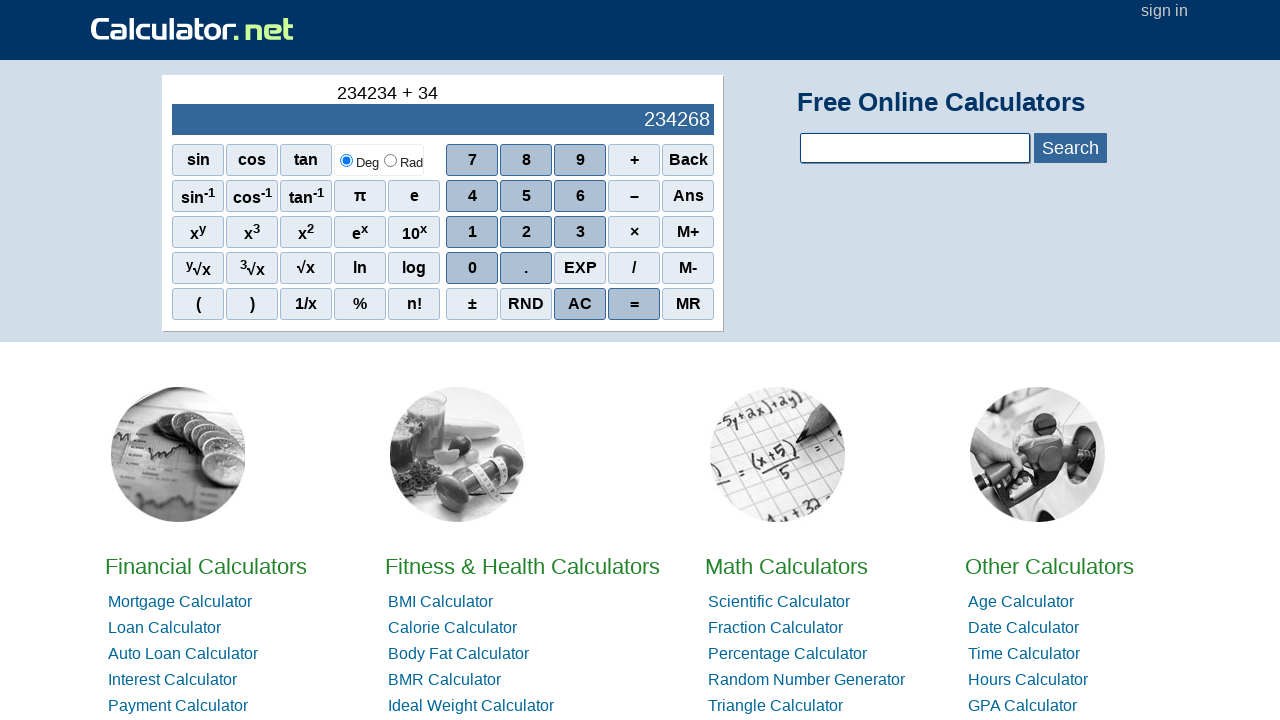

Clicked button '5' at (526, 196) on xpath=//span[contains(text(),'5')]
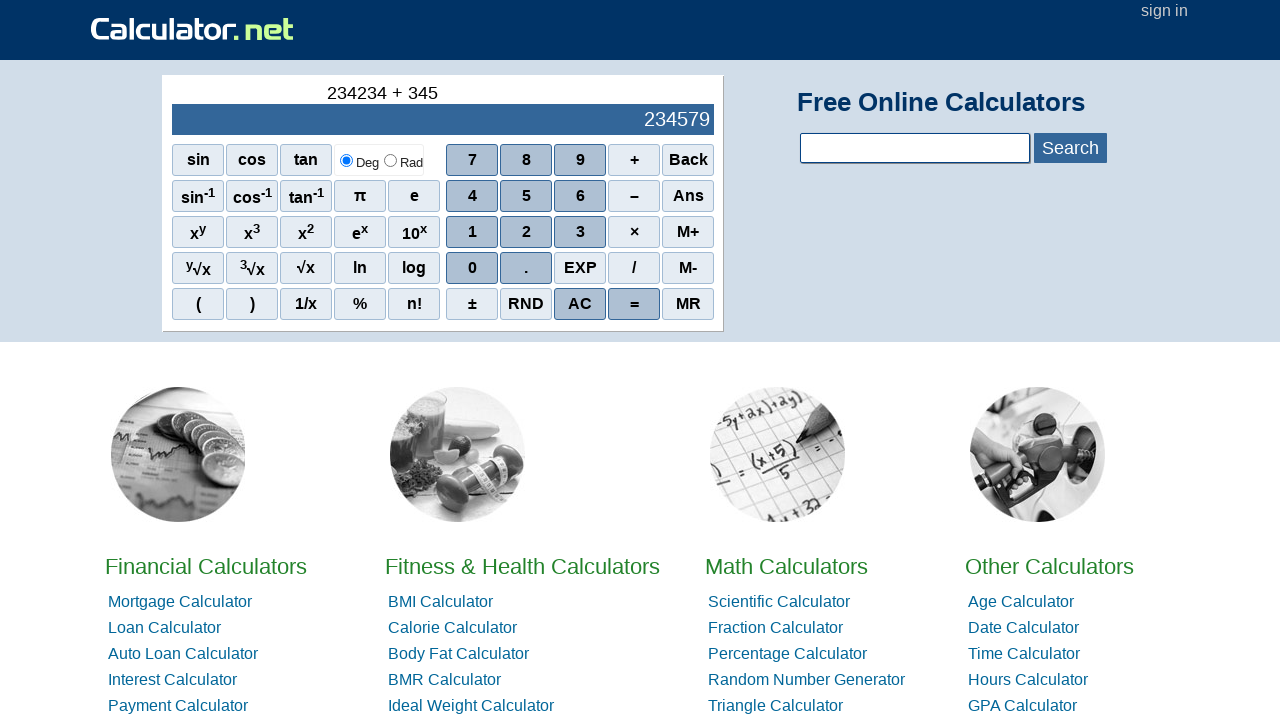

Clicked button '3' at (580, 232) on xpath=//span[contains(text(),'3')]
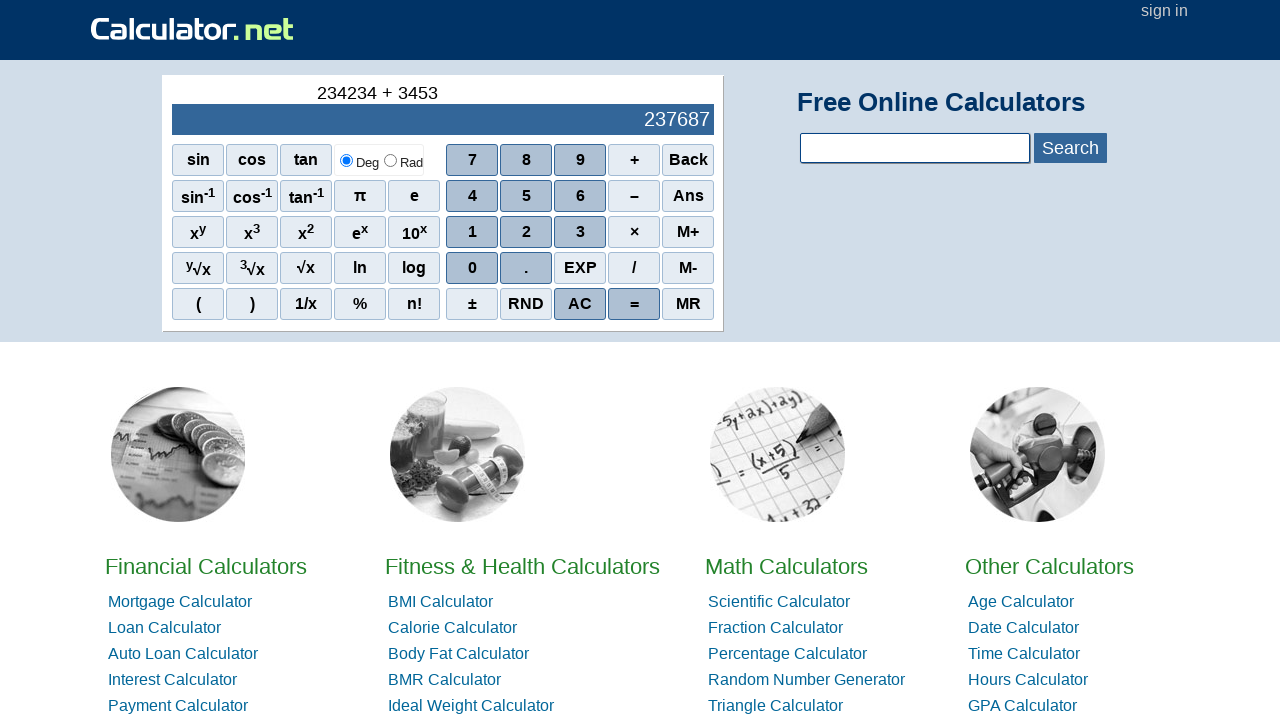

Clicked button '4' at (472, 196) on xpath=//span[contains(text(),'4')]
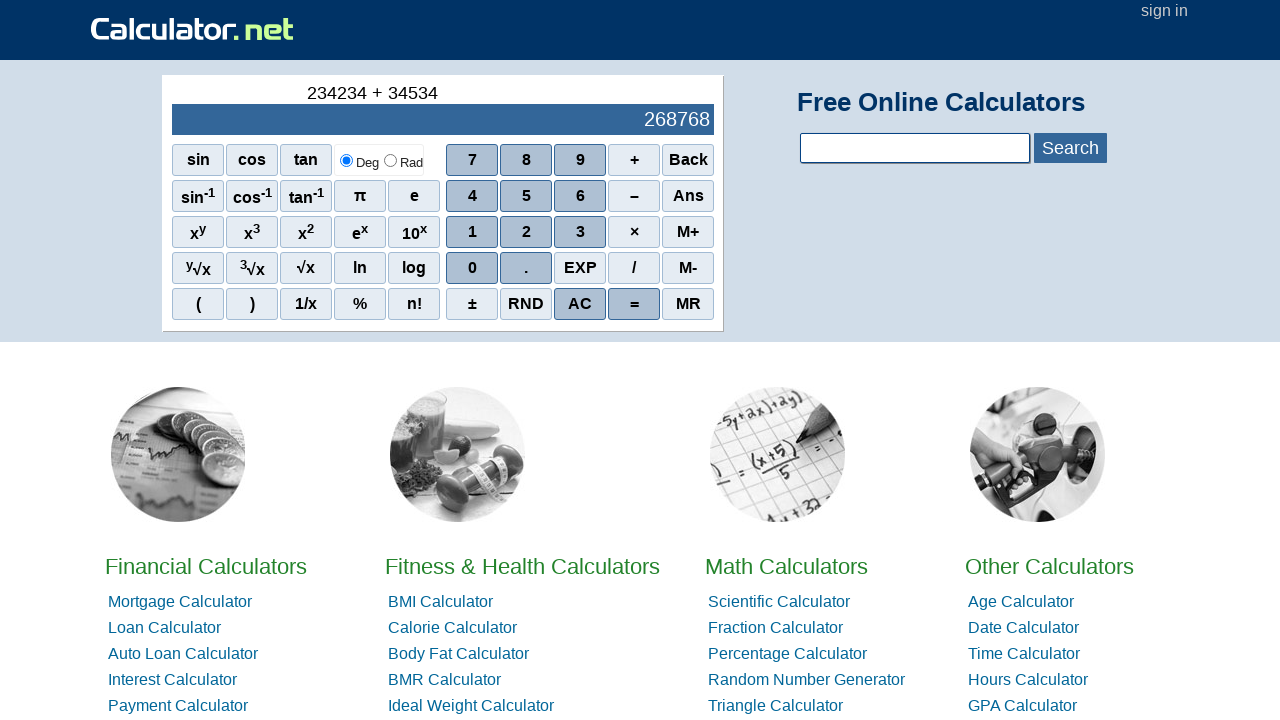

Clicked button '5' (last digit of second number 345345) at (526, 196) on xpath=//span[contains(text(),'5')]
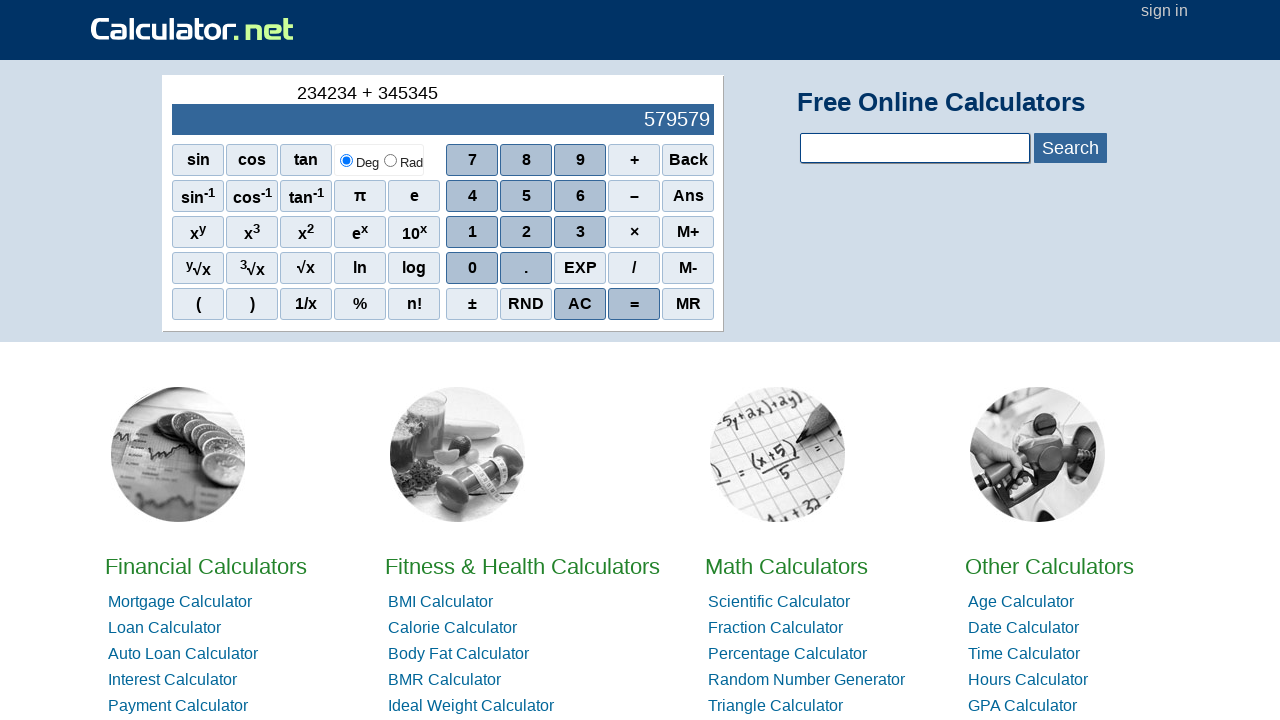

Clicked equals button to calculate 234234 + 345345 at (634, 304) on xpath=//span[contains(text(),'=')]
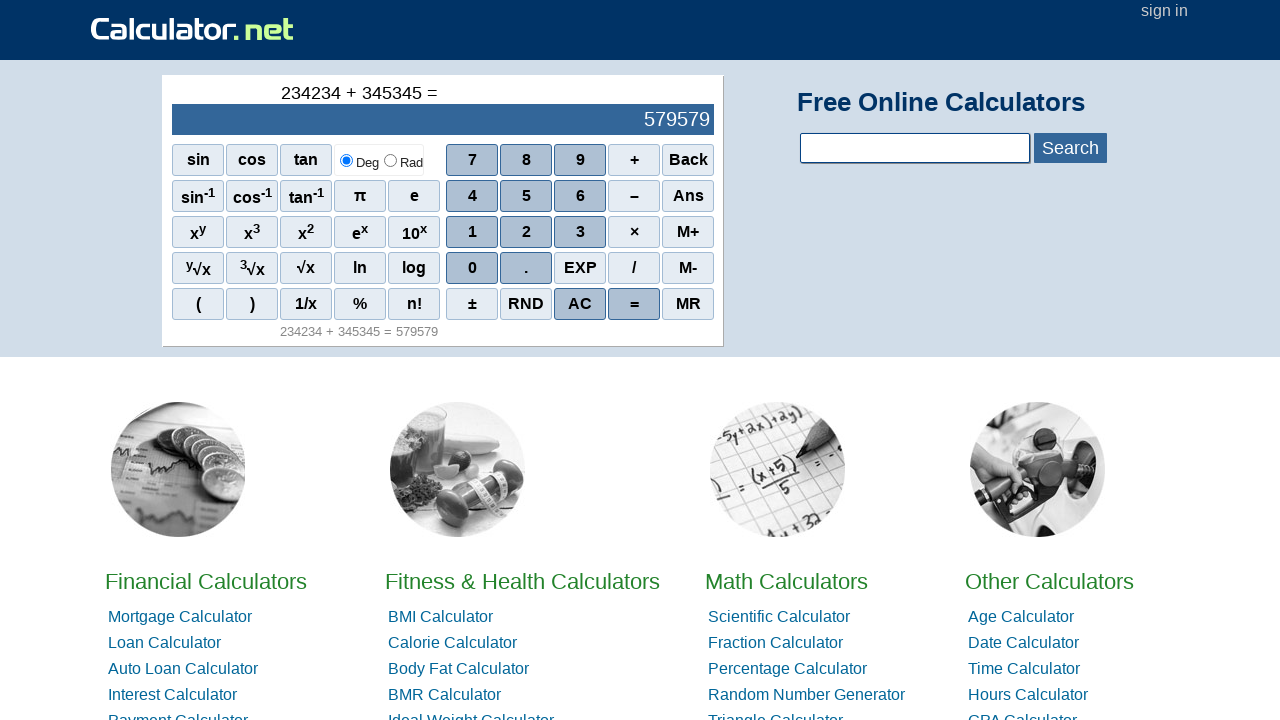

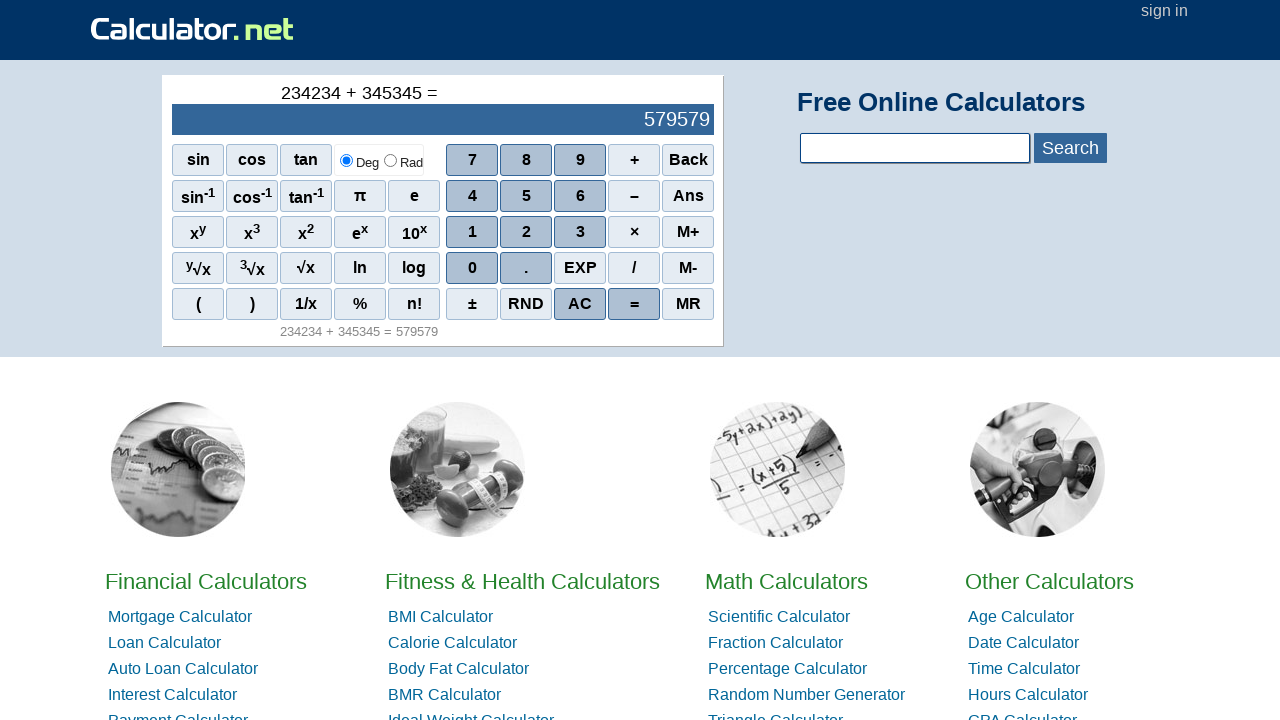